Tests form input functionality by filling a text field with a name on the Selenium practice page

Starting URL: https://www.tutorialspoint.com/selenium/practice/selenium_automation_practice.php

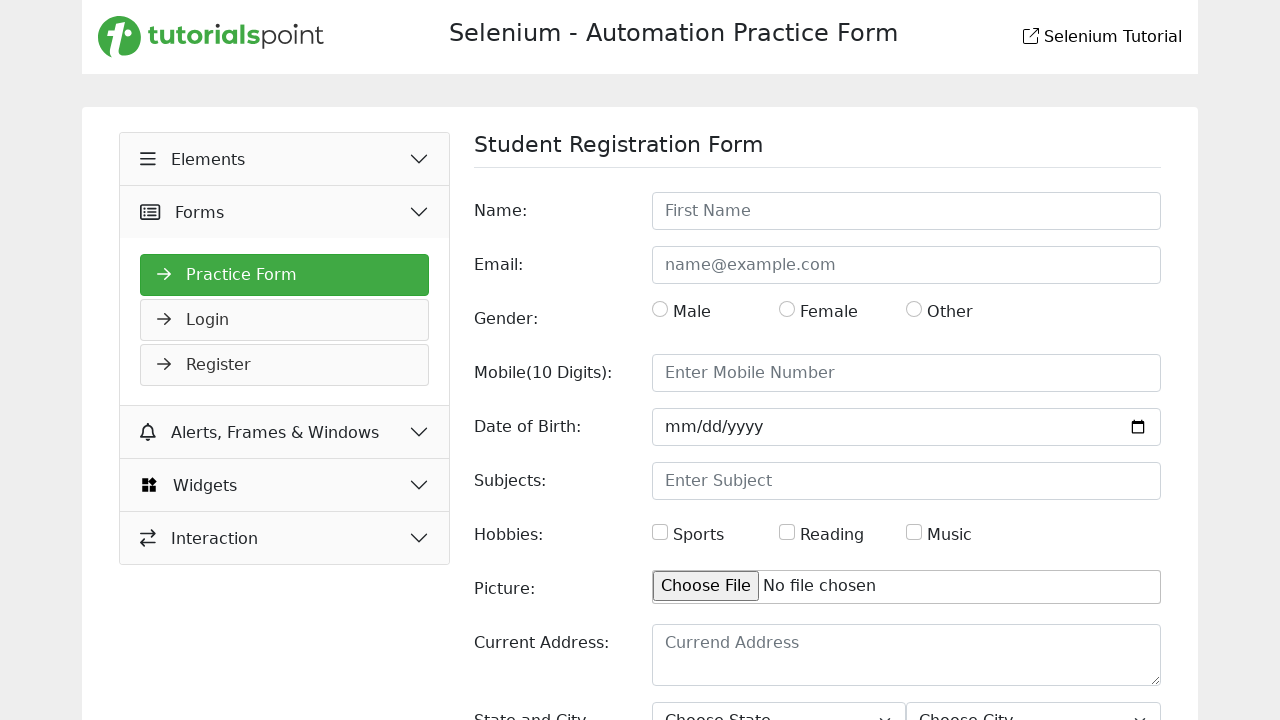

Filled form control input field with name 'Dabarjun Mazumdar' on input.form-control
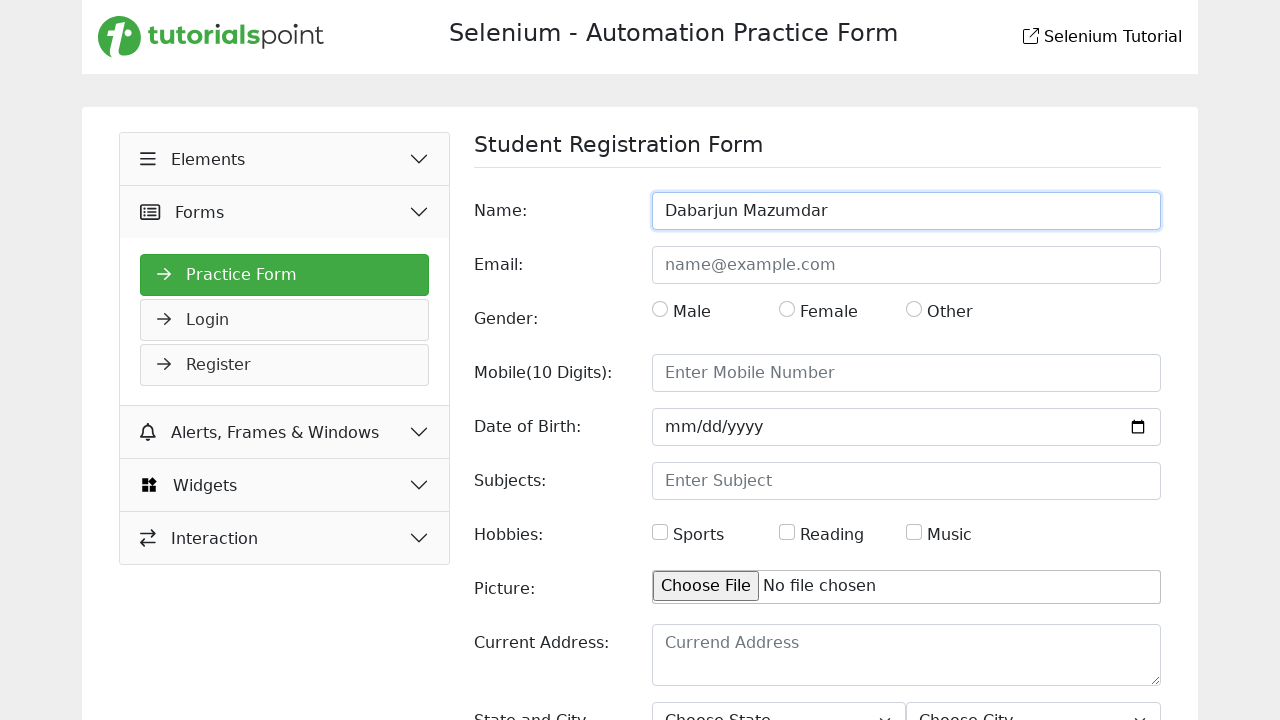

Confirmed form control input field is visible
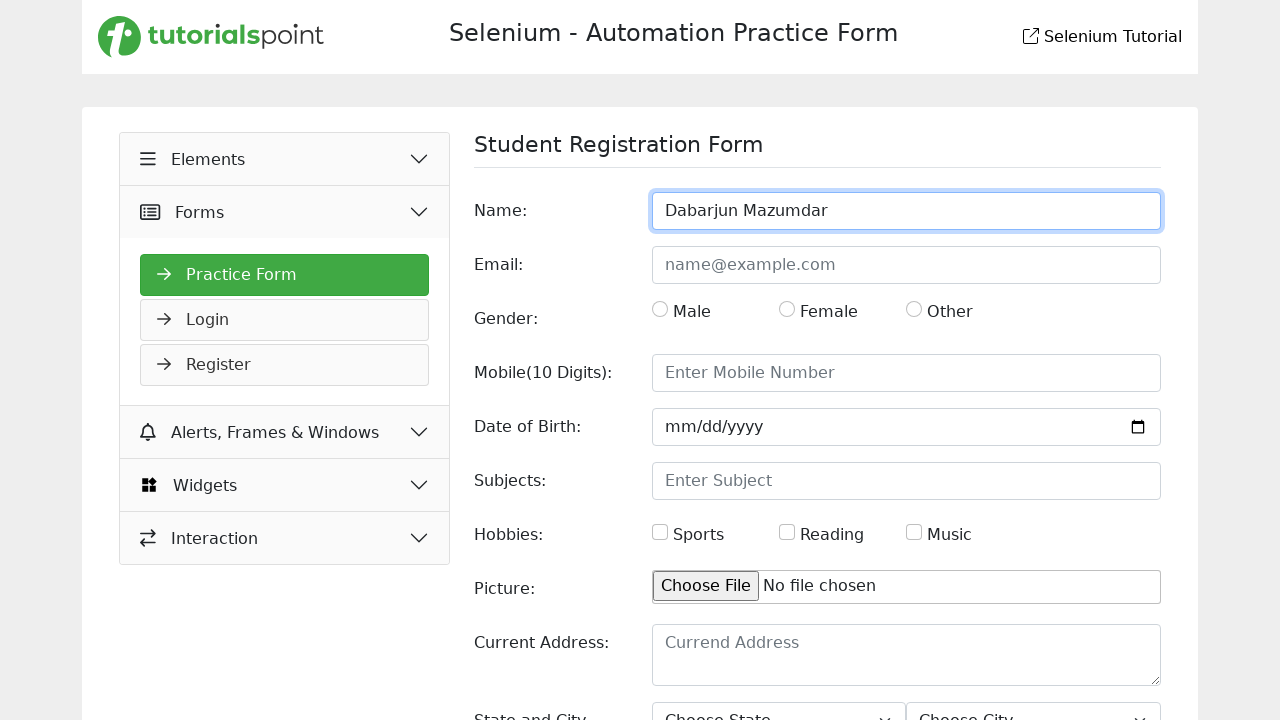

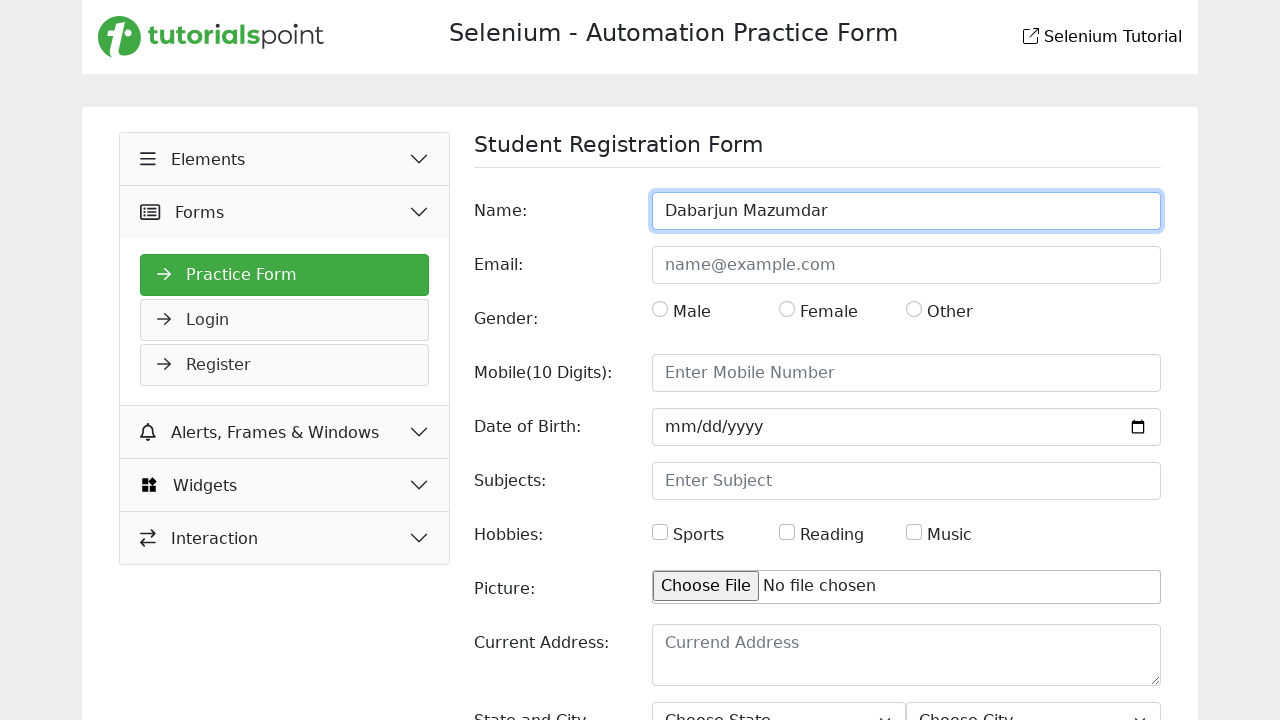